Tests drag and drop functionality on jQueryUI demo page by dragging an element into a droppable target within an iframe

Starting URL: https://jqueryui.com/droppable/

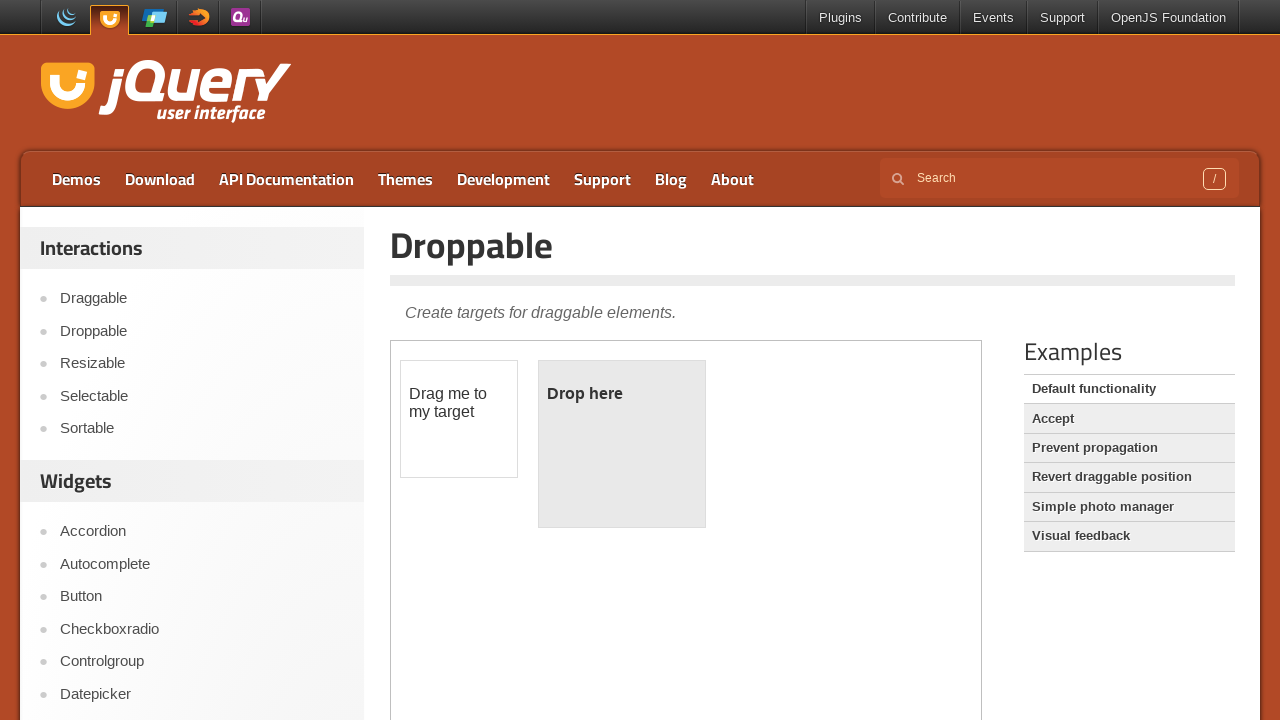

Located the demo iframe for drag and drop test
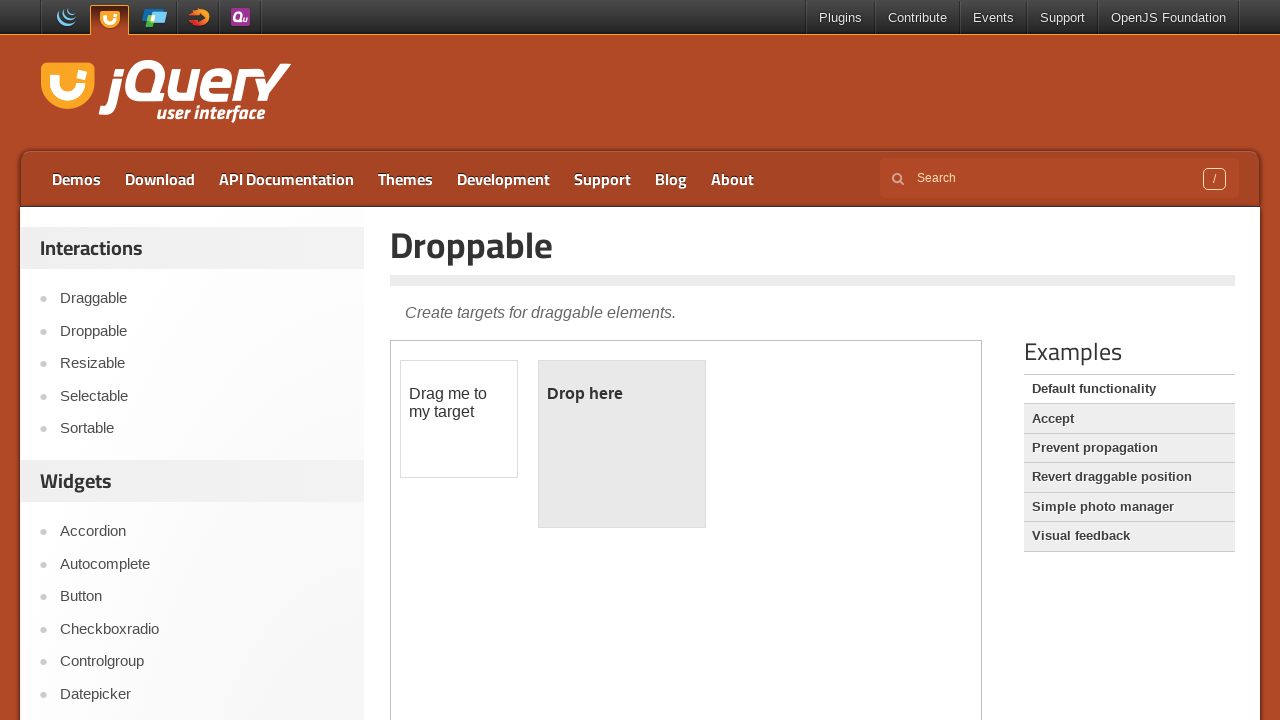

Located the draggable element within the iframe
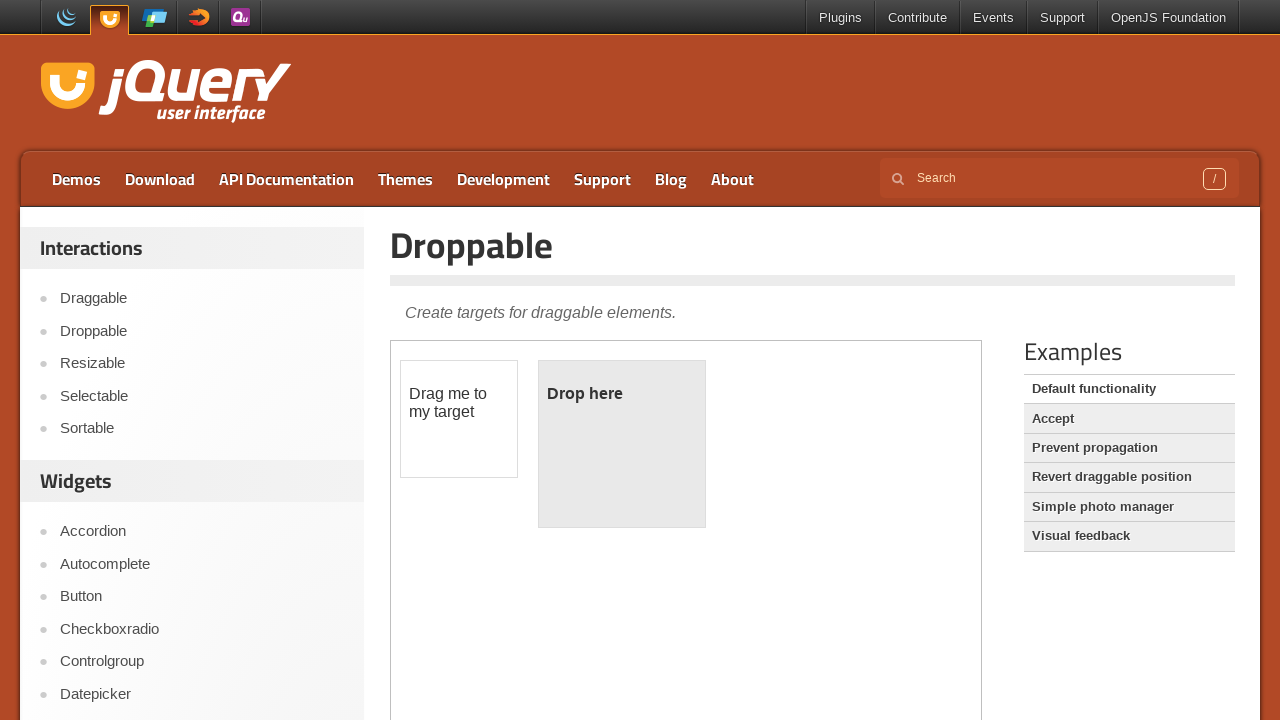

Located the droppable target element within the iframe
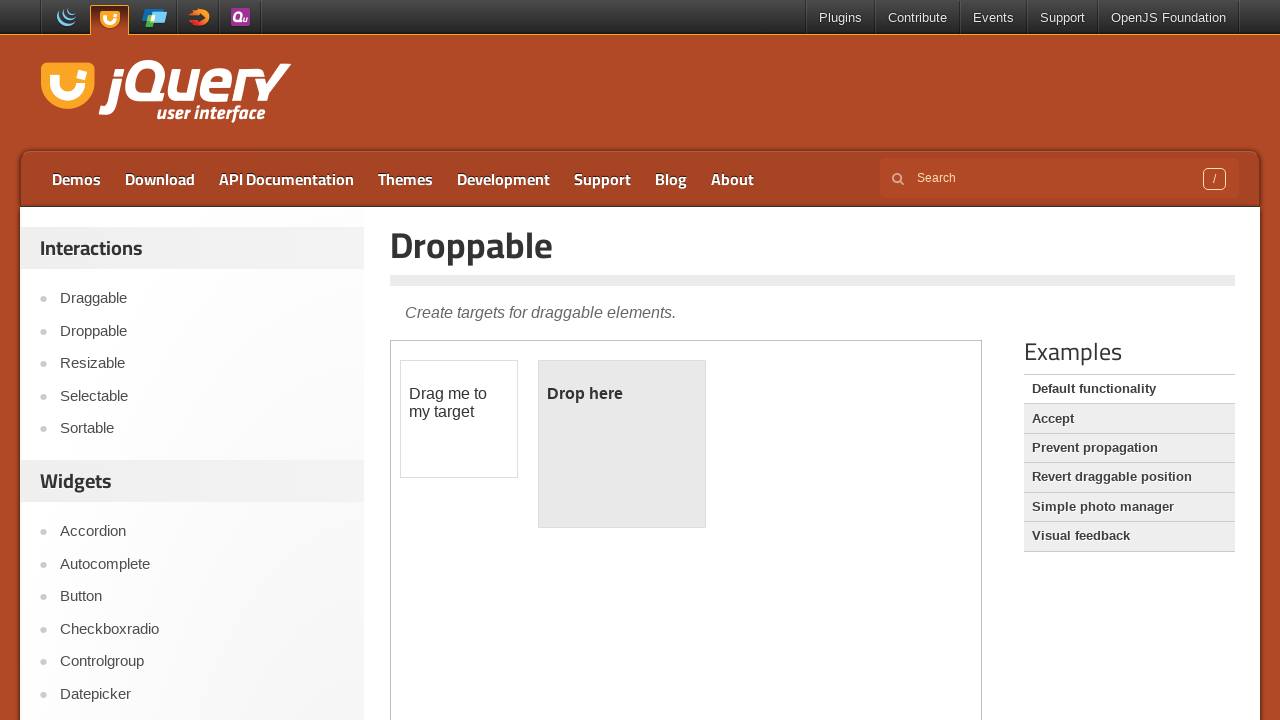

Dragged the draggable element onto the droppable target at (622, 444)
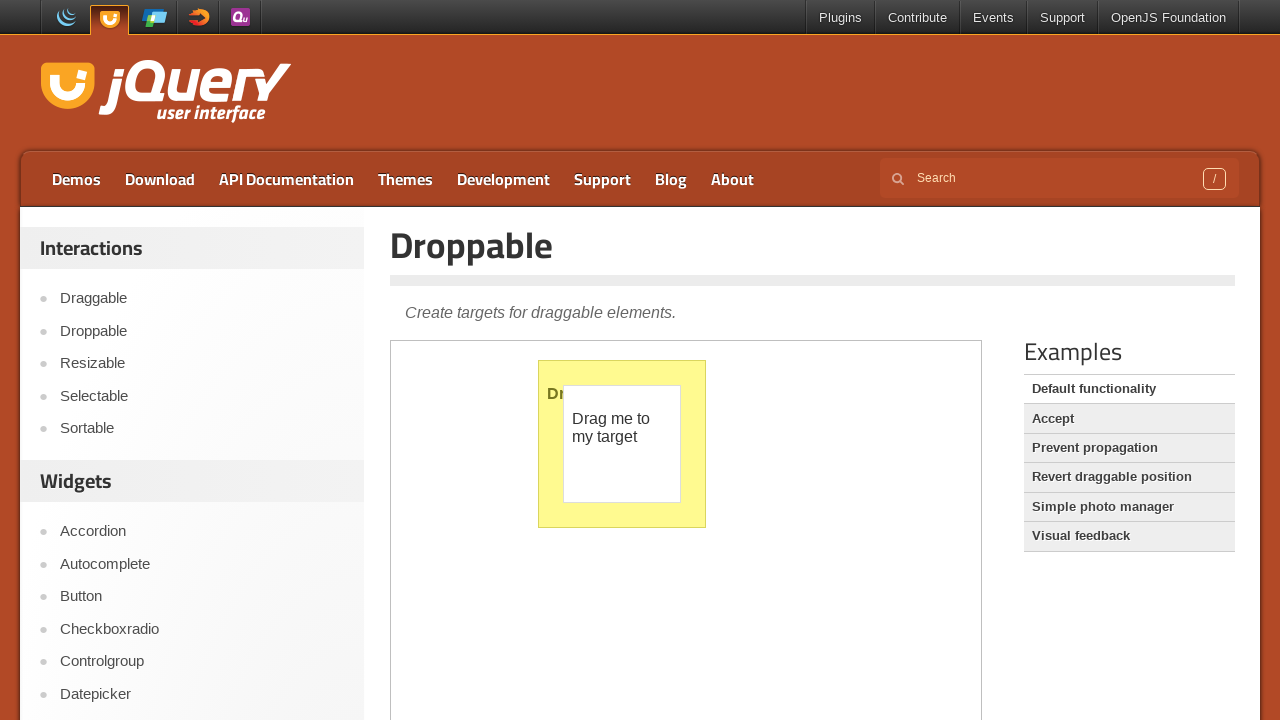

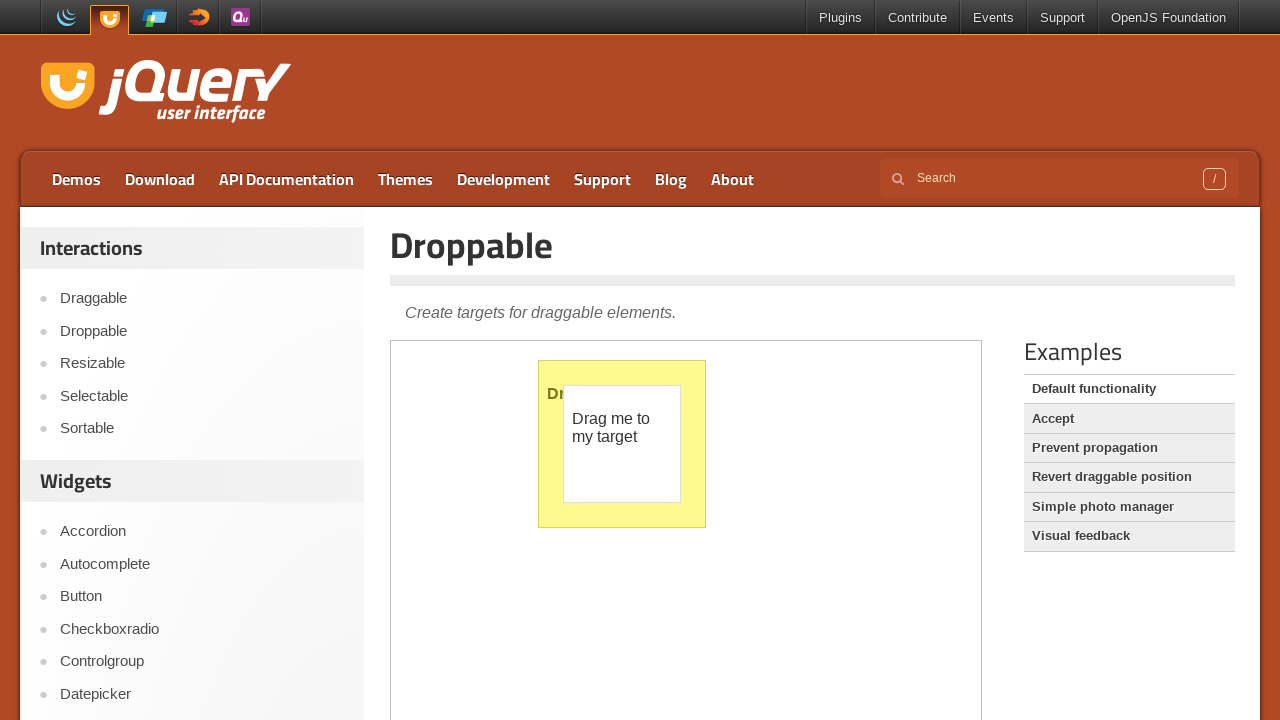